Tests that other controls are hidden when editing a todo item

Starting URL: https://demo.playwright.dev/todomvc

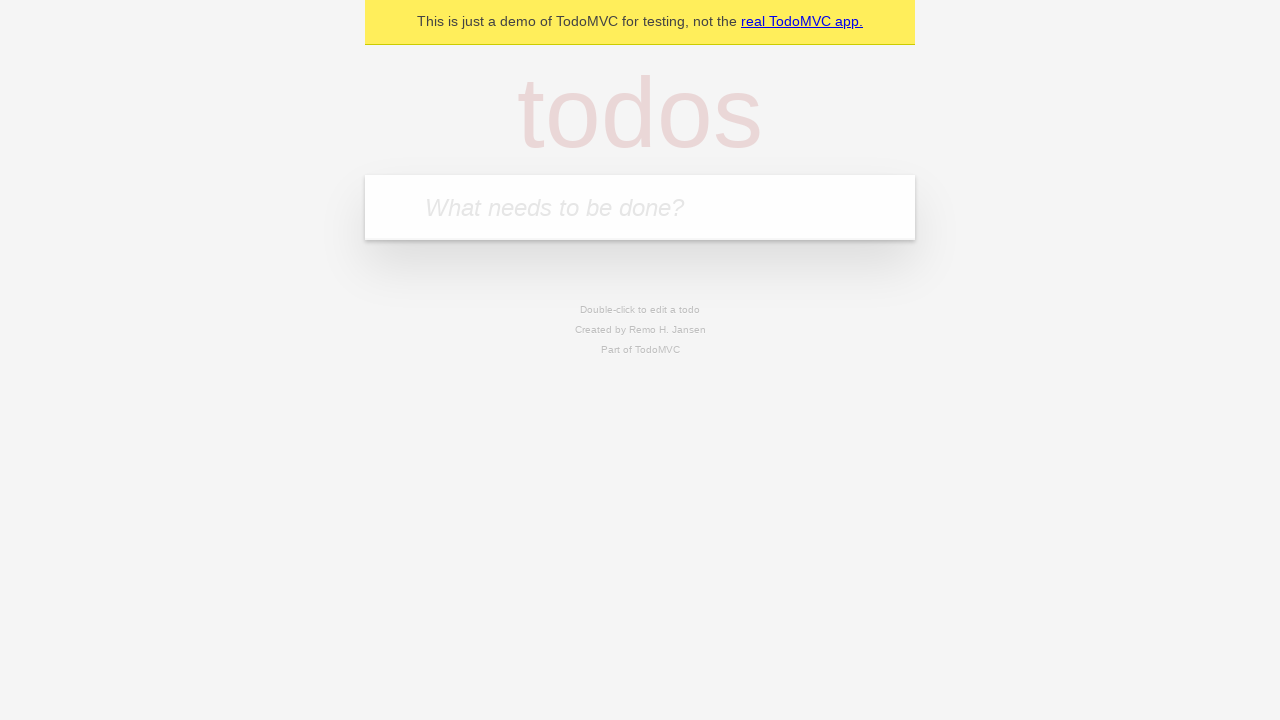

Filled todo input with 'buy some cheese' on internal:attr=[placeholder="What needs to be done?"i]
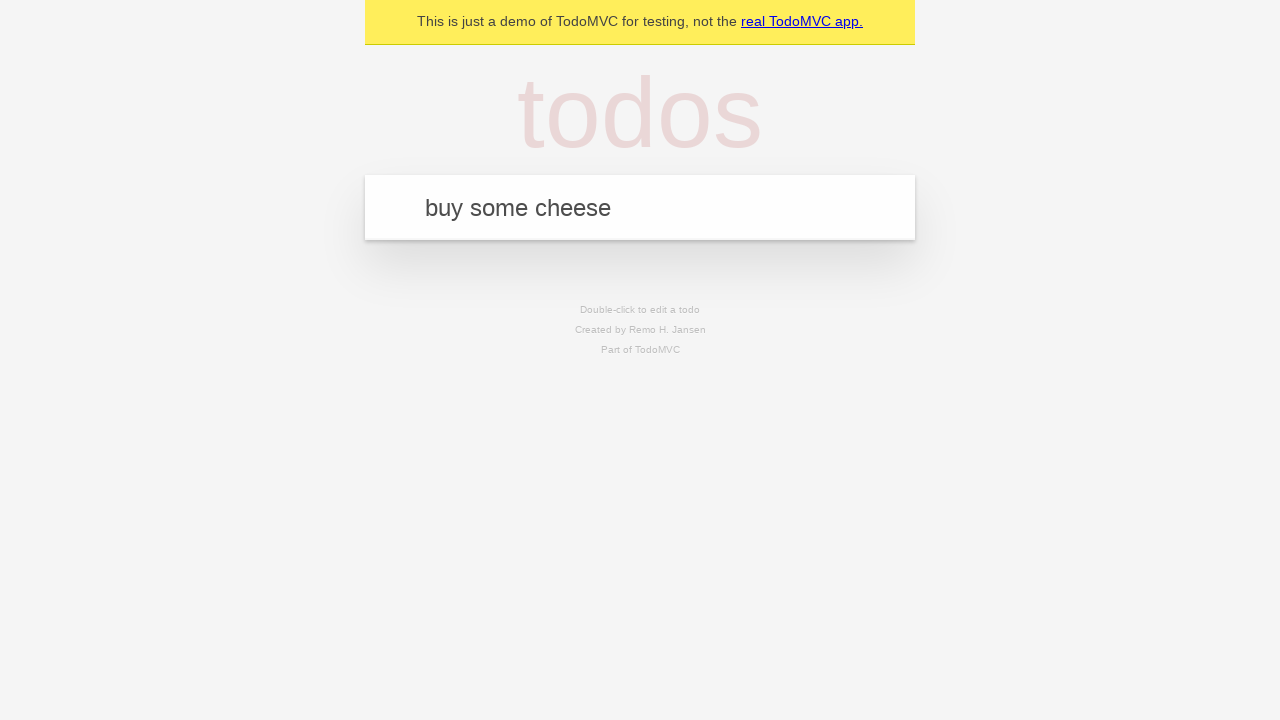

Pressed Enter to create first todo on internal:attr=[placeholder="What needs to be done?"i]
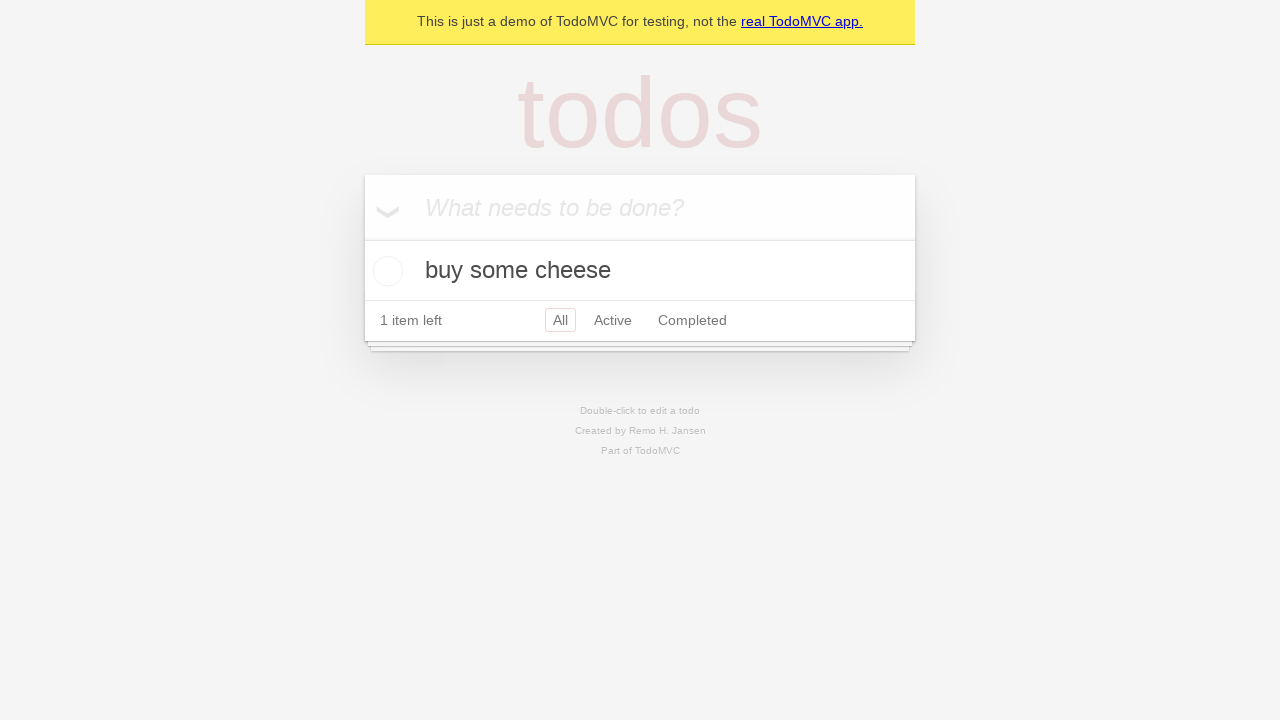

Filled todo input with 'feed the cat' on internal:attr=[placeholder="What needs to be done?"i]
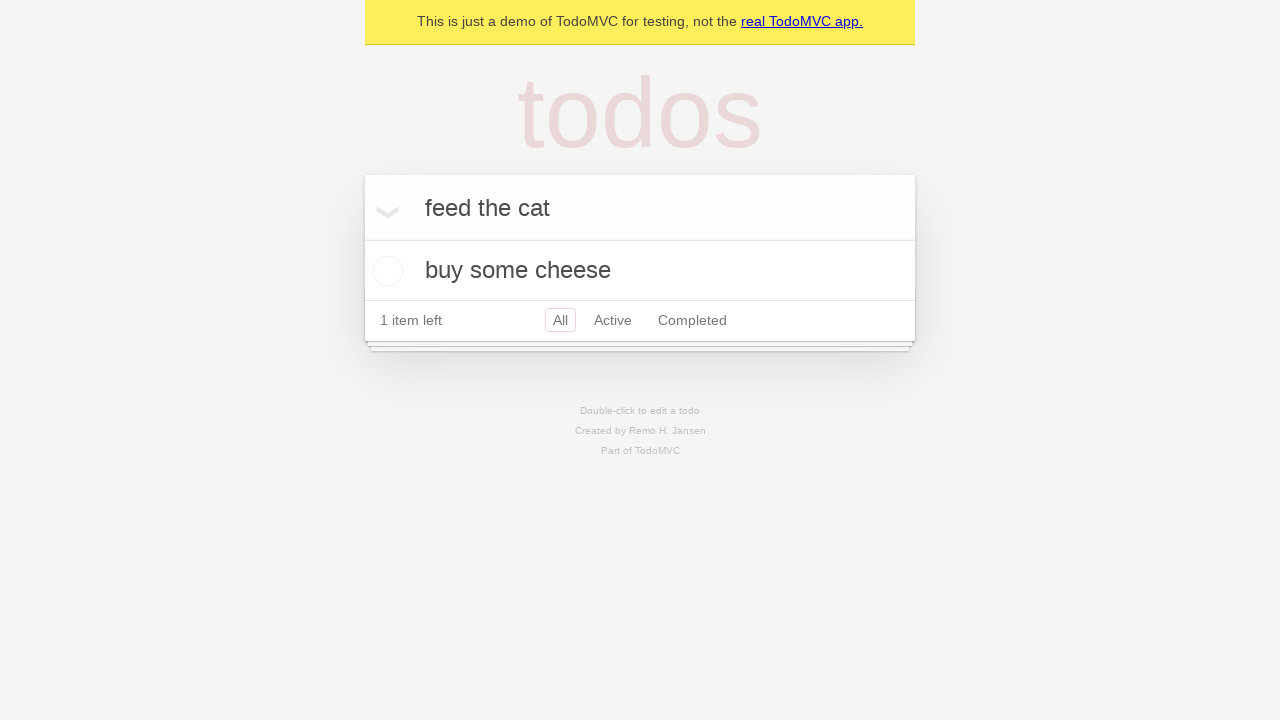

Pressed Enter to create second todo on internal:attr=[placeholder="What needs to be done?"i]
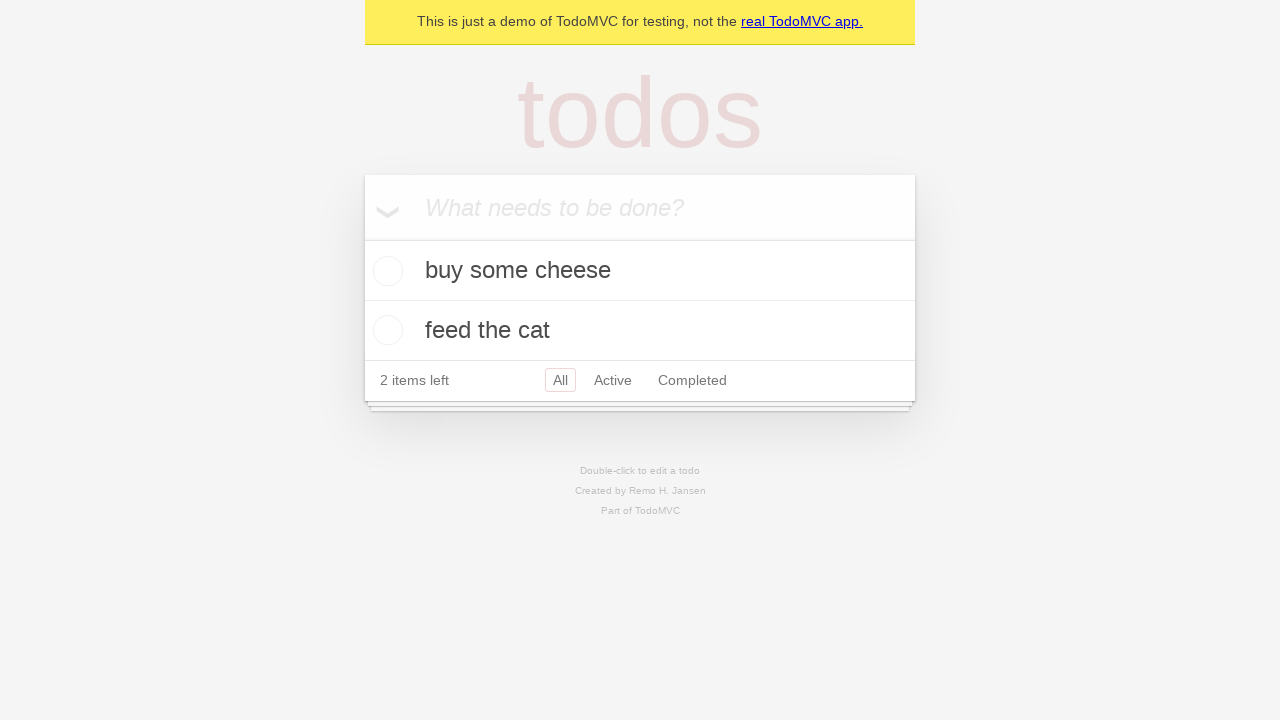

Filled todo input with 'book a doctors appointment' on internal:attr=[placeholder="What needs to be done?"i]
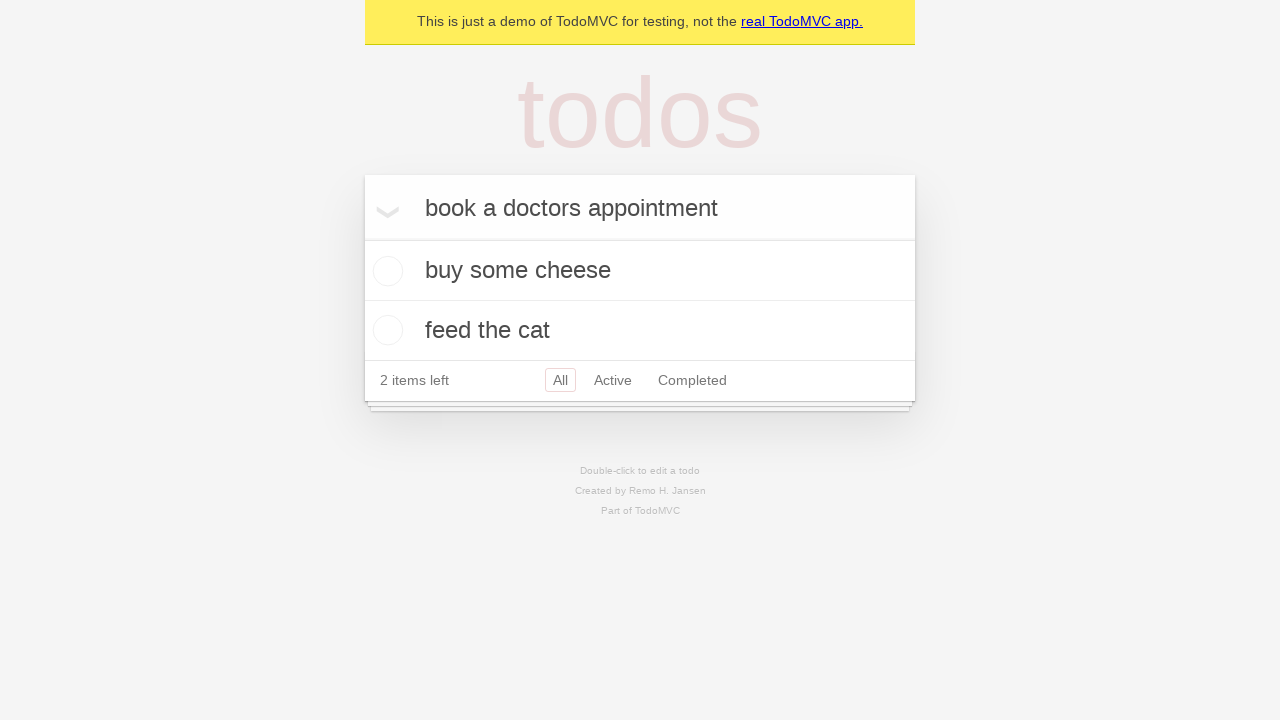

Pressed Enter to create third todo on internal:attr=[placeholder="What needs to be done?"i]
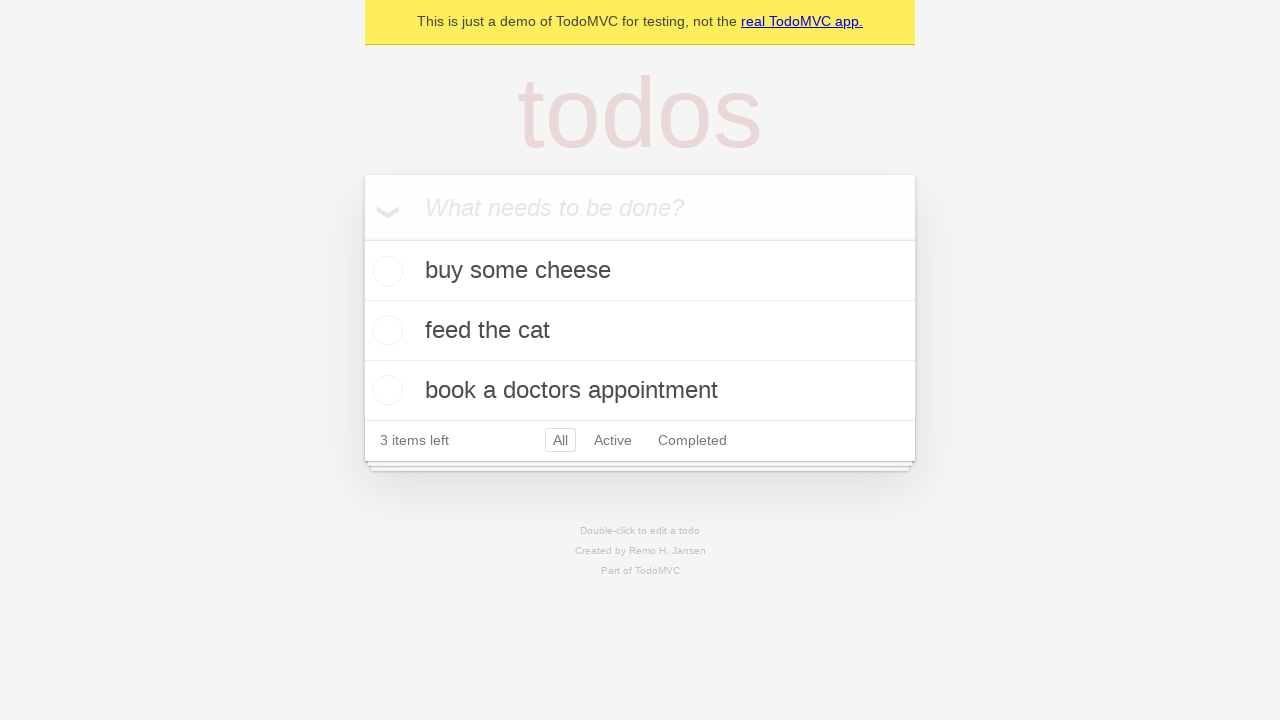

Double-clicked second todo item to enter edit mode at (640, 331) on [data-testid='todo-item'] >> nth=1
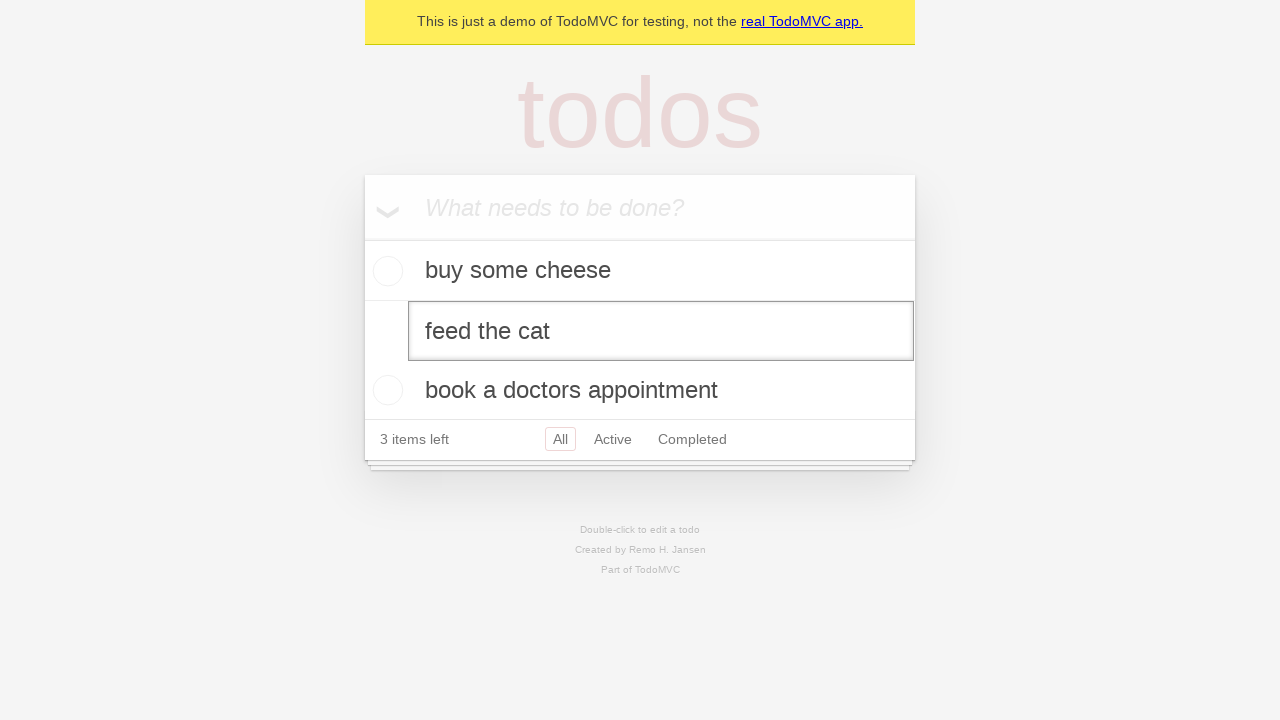

Edit input textbox is now visible
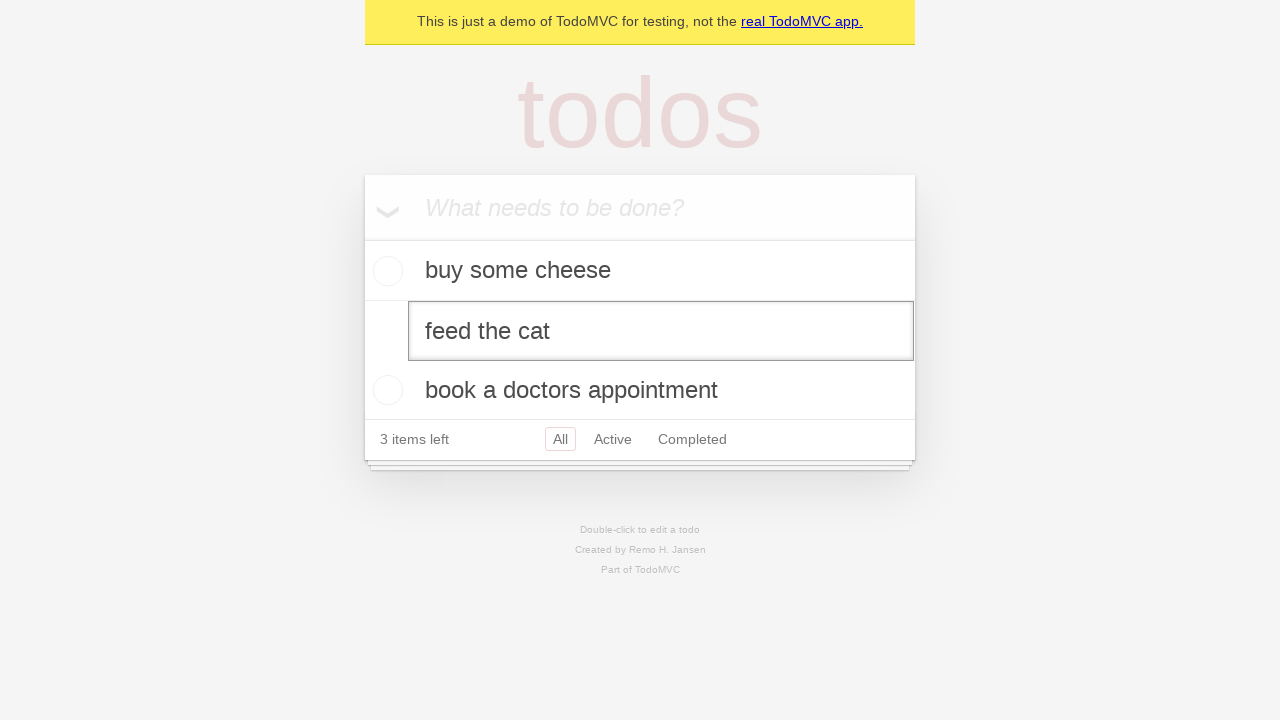

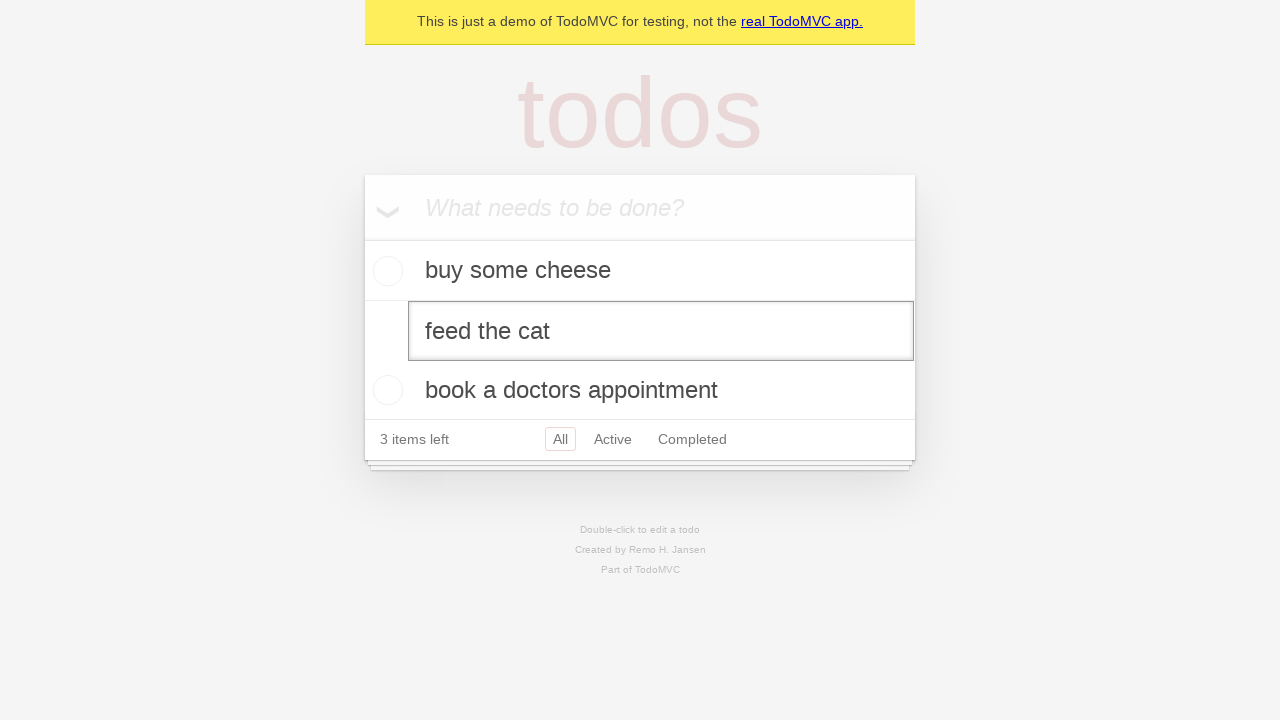